Tests clicking a button identified by a partial class attribute selector on the UI Testing Playground class attribute challenge page

Starting URL: http://uitestingplayground.com/classattr

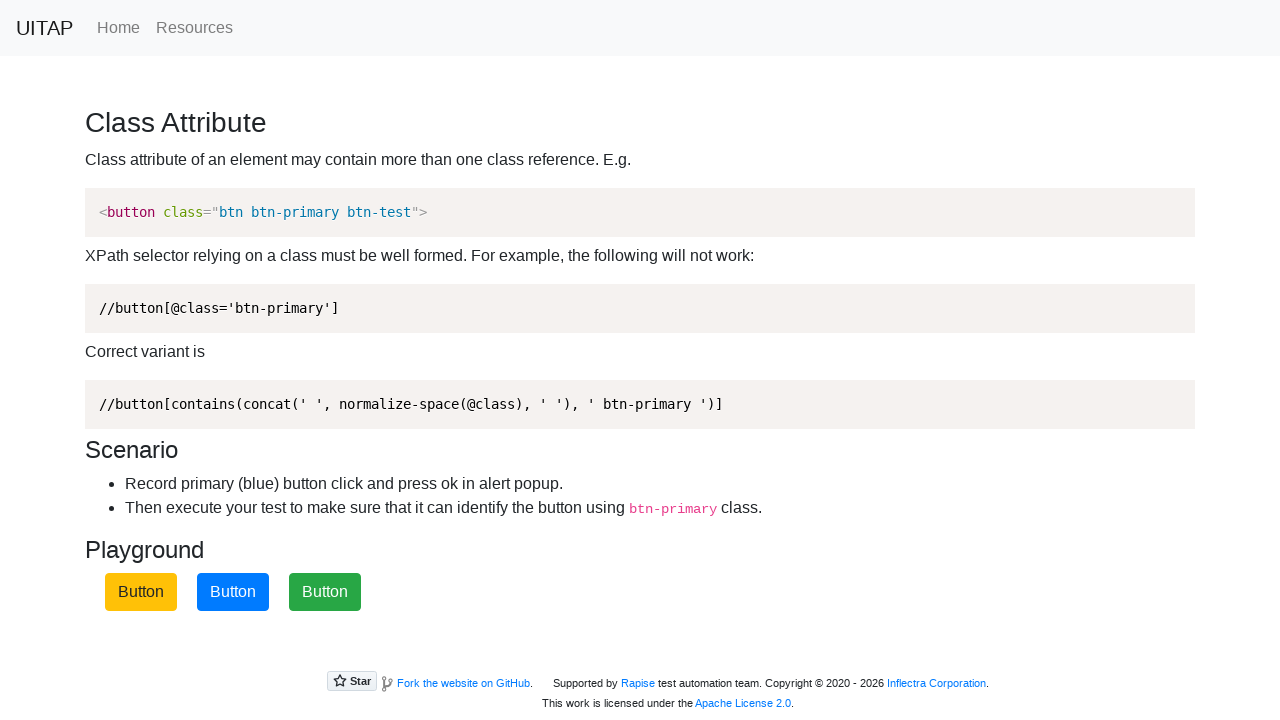

Navigated to UI Testing Playground class attribute challenge page
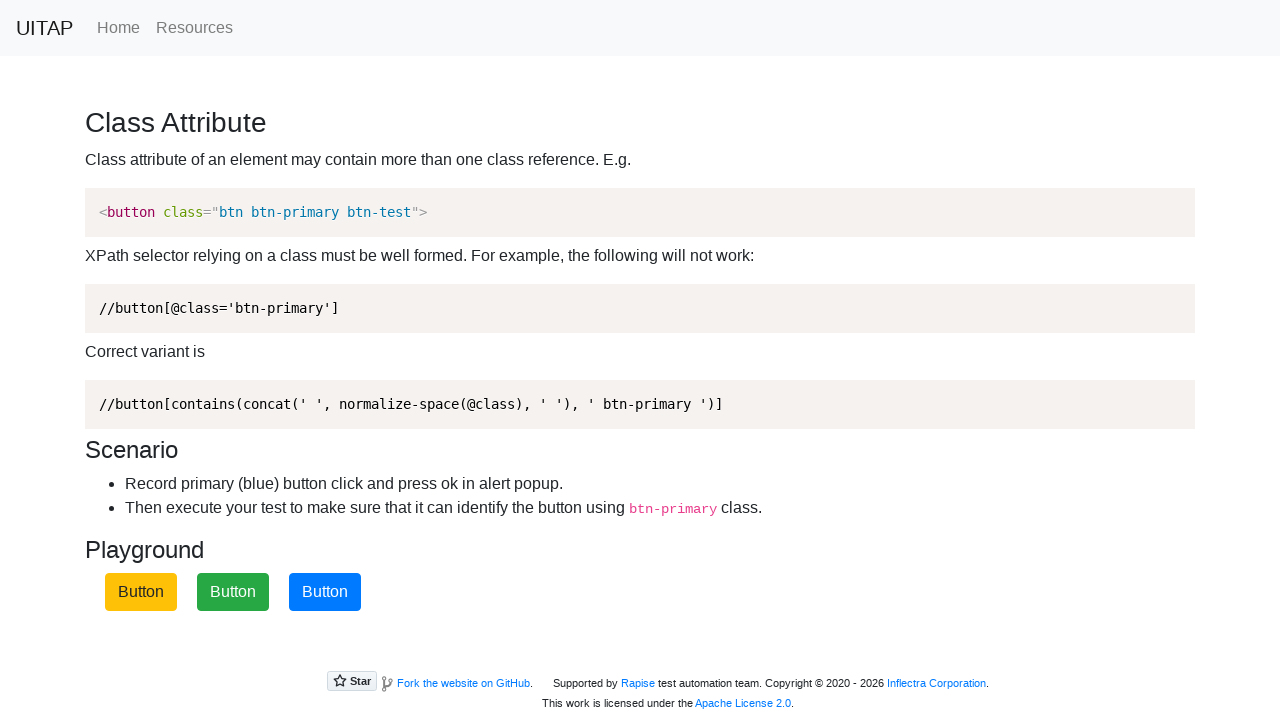

Clicked primary button using partial class attribute selector at (325, 592) on [class*="btn-primary"]
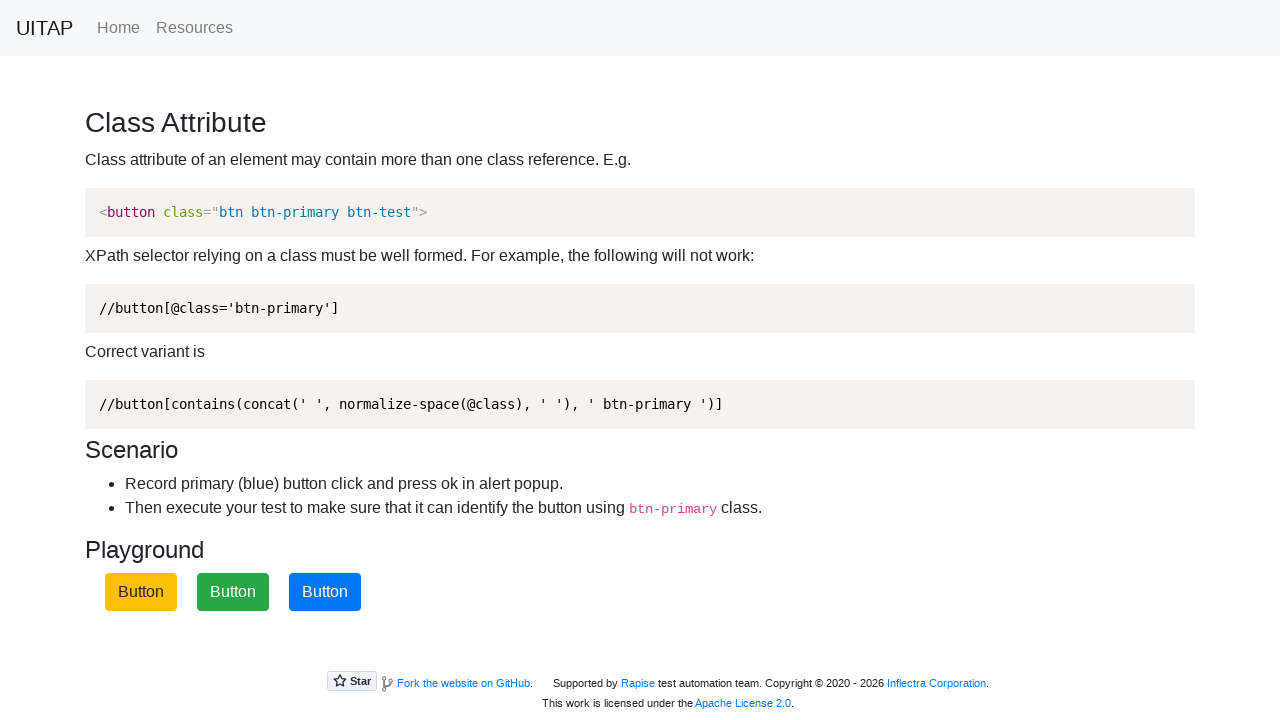

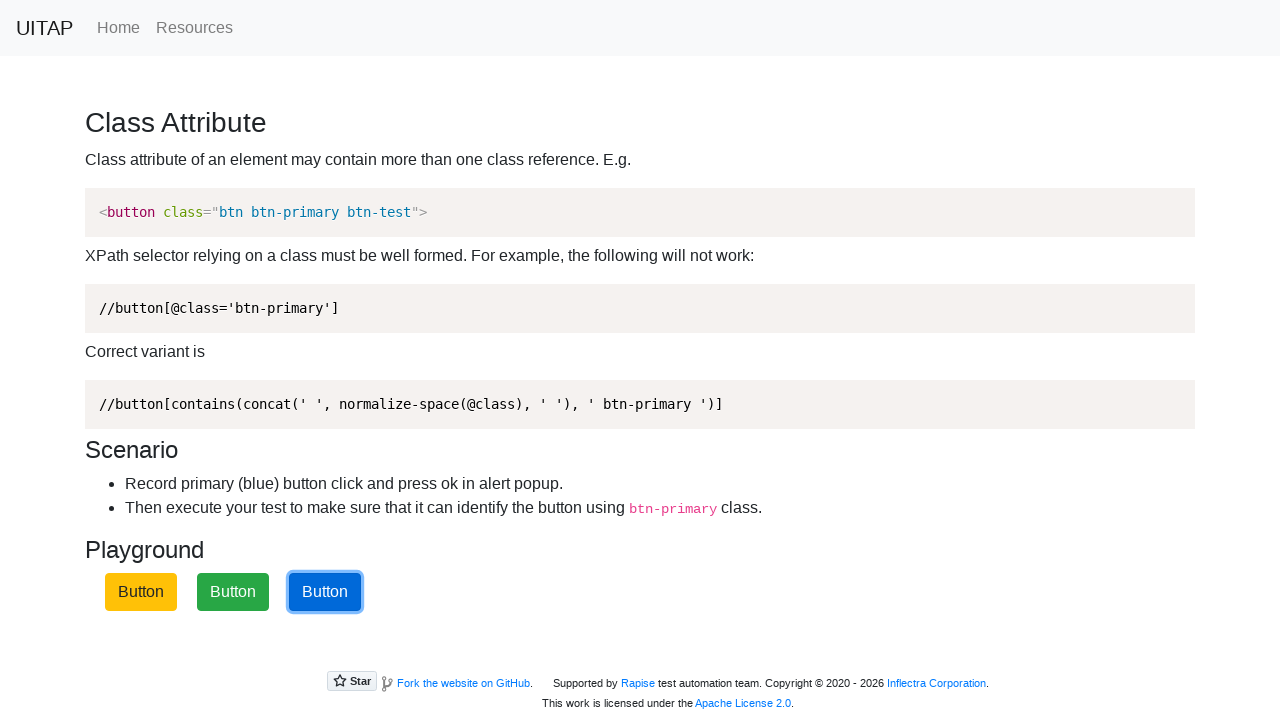